Tests dropdown functionality by navigating to the dropdown page, selecting an option, and verifying the selection

Starting URL: http://the-internet.herokuapp.com

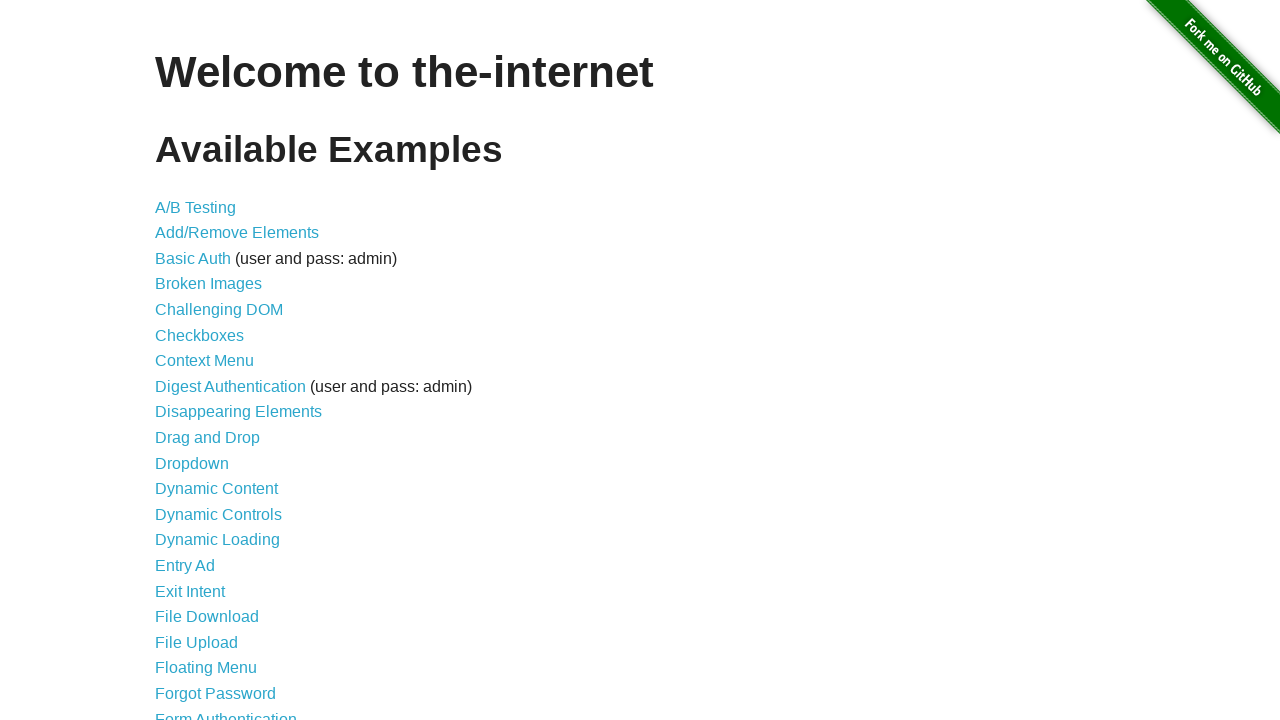

Clicked on Dropdown link to navigate to dropdown page at (192, 463) on text=Dropdown
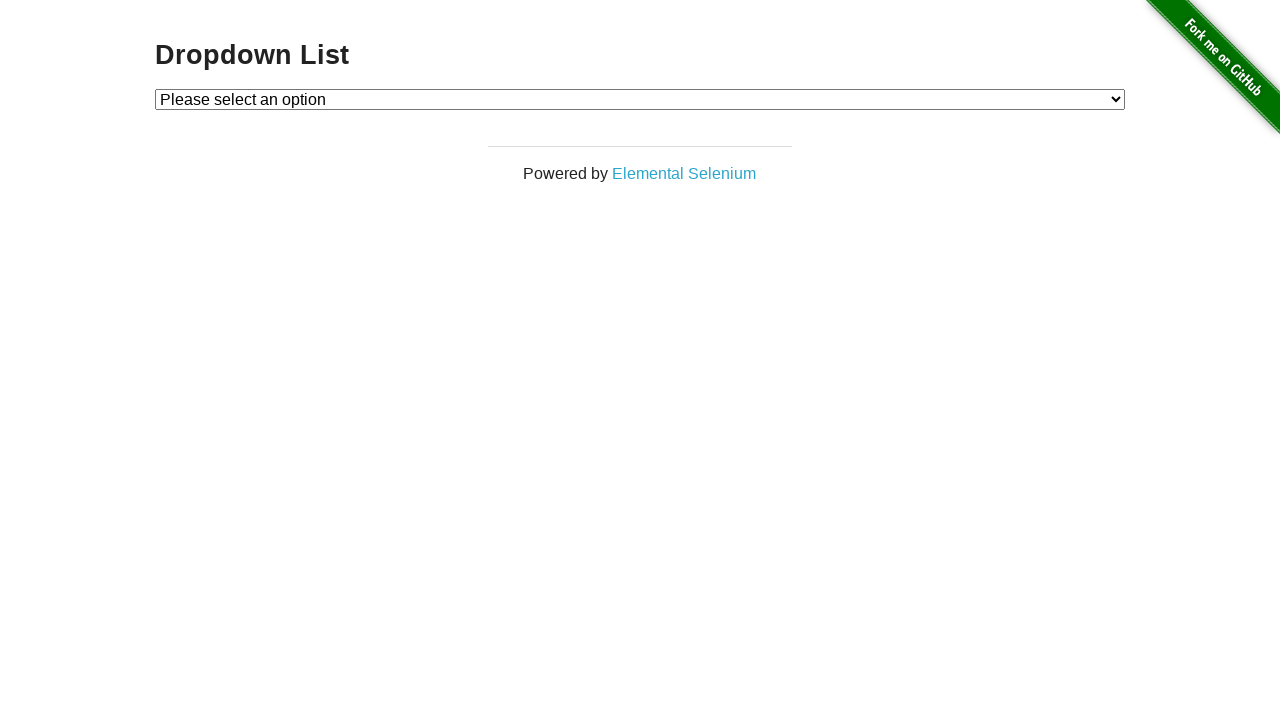

Selected Option 2 from the dropdown on #dropdown
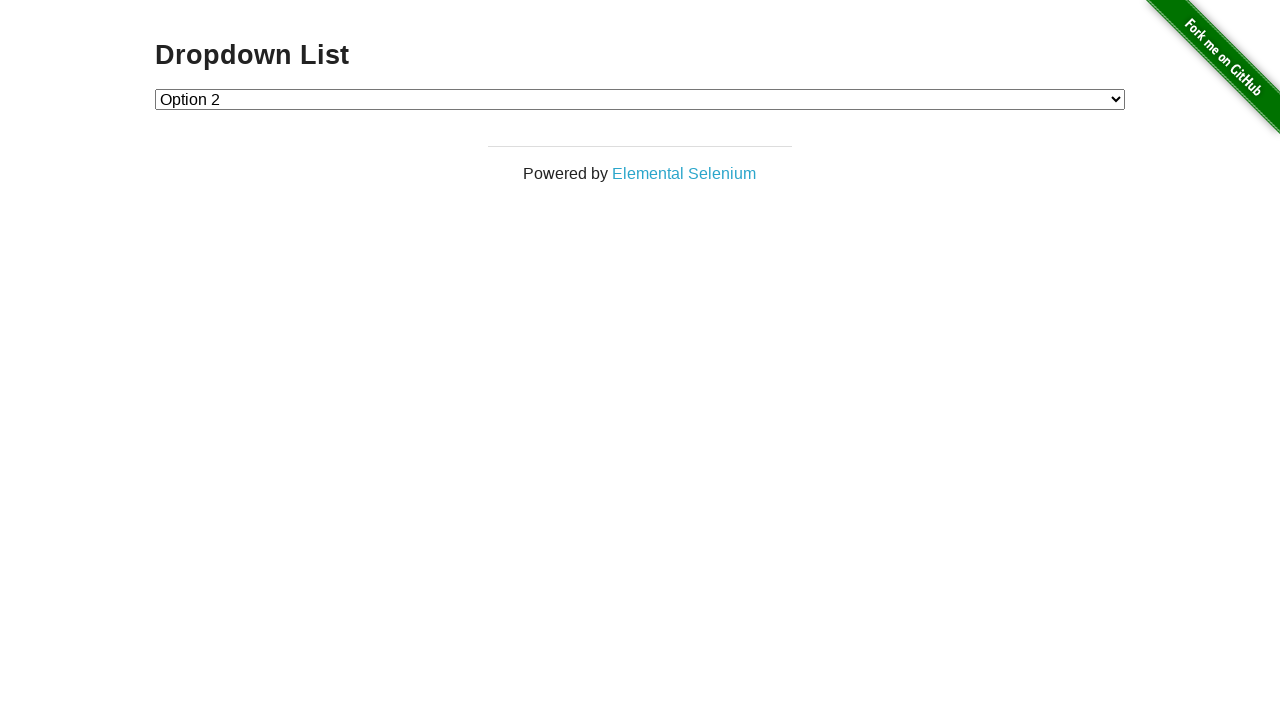

Verified dropdown element is present
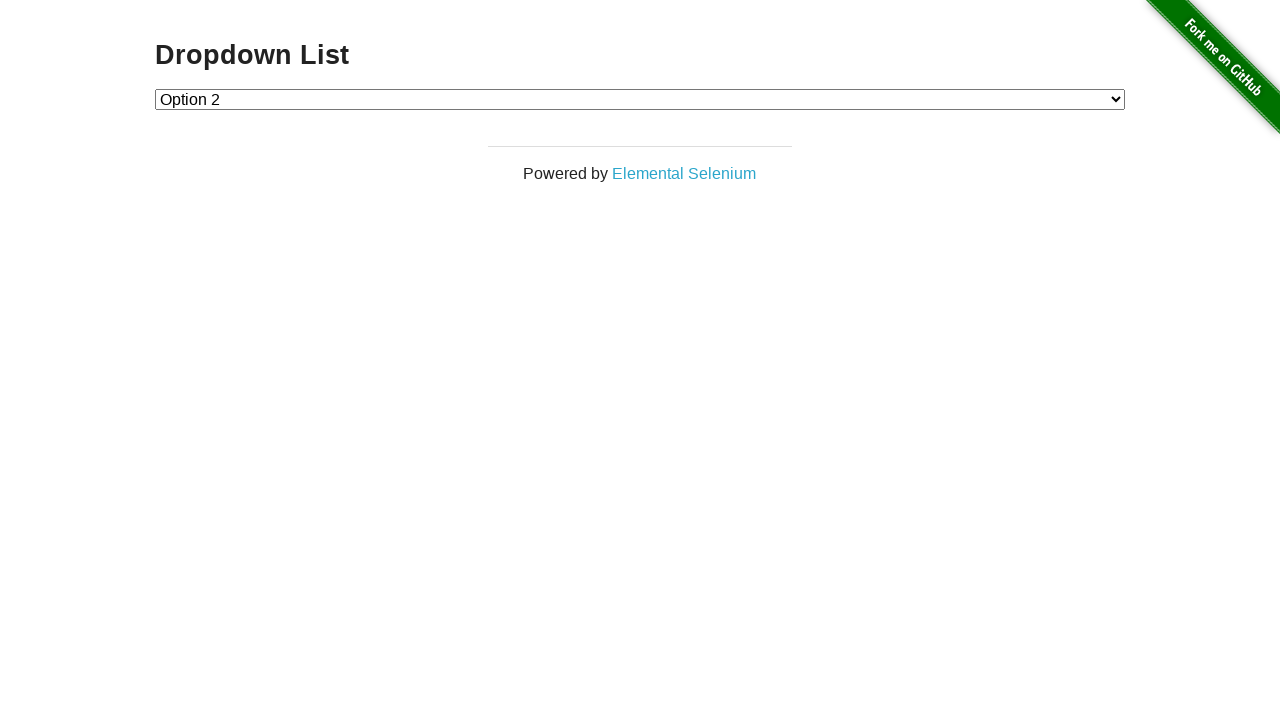

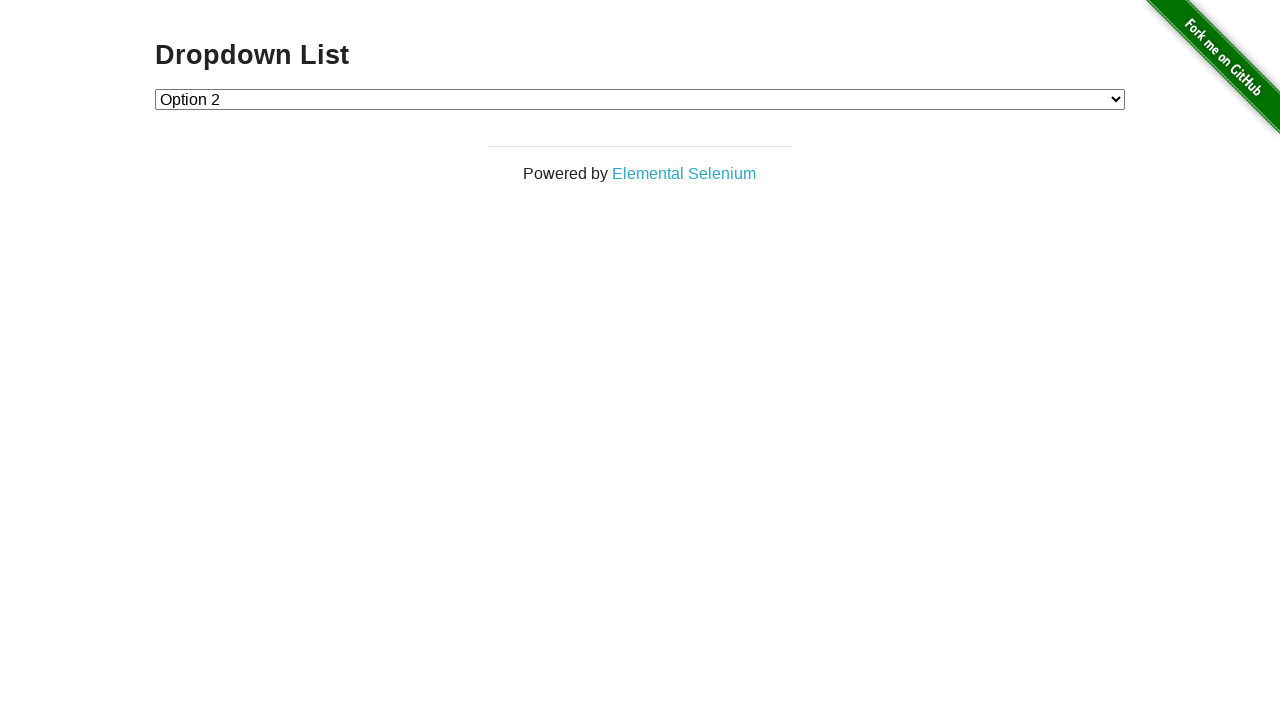